Tests that clicking login button with empty username and password fields shows the appropriate error message

Starting URL: https://www.saucedemo.com/

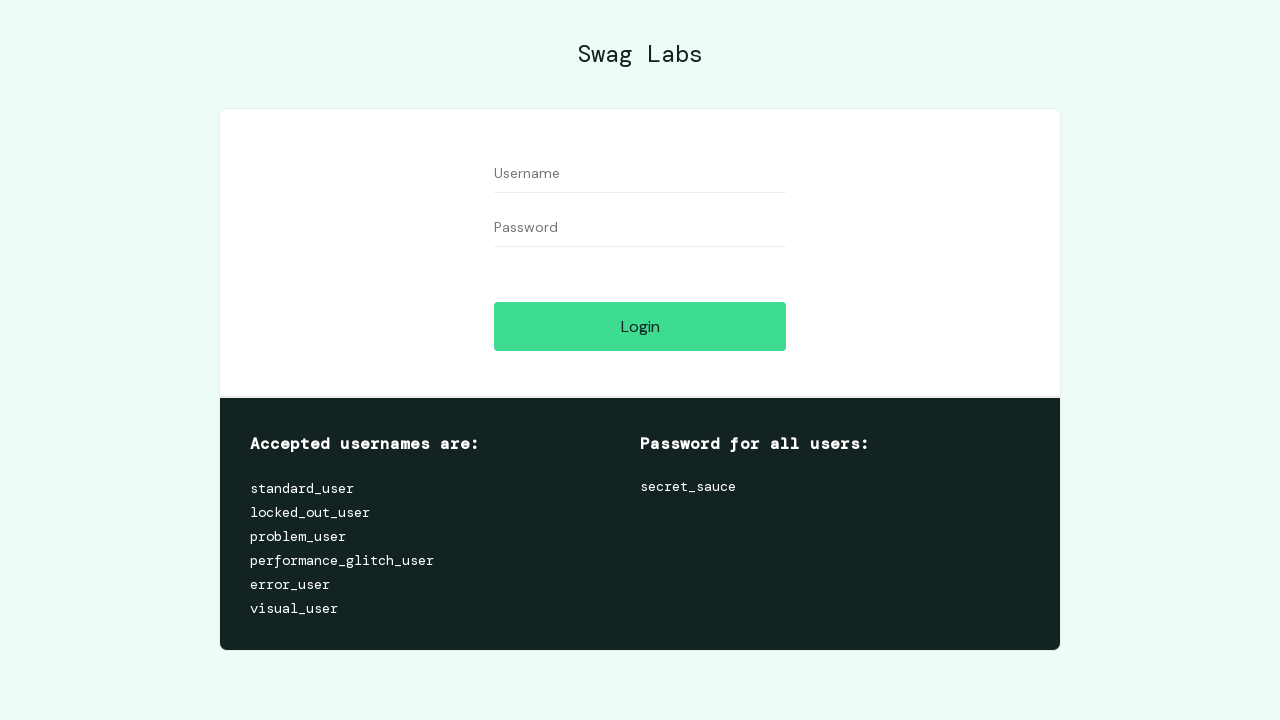

Navigated to Sauce Demo login page
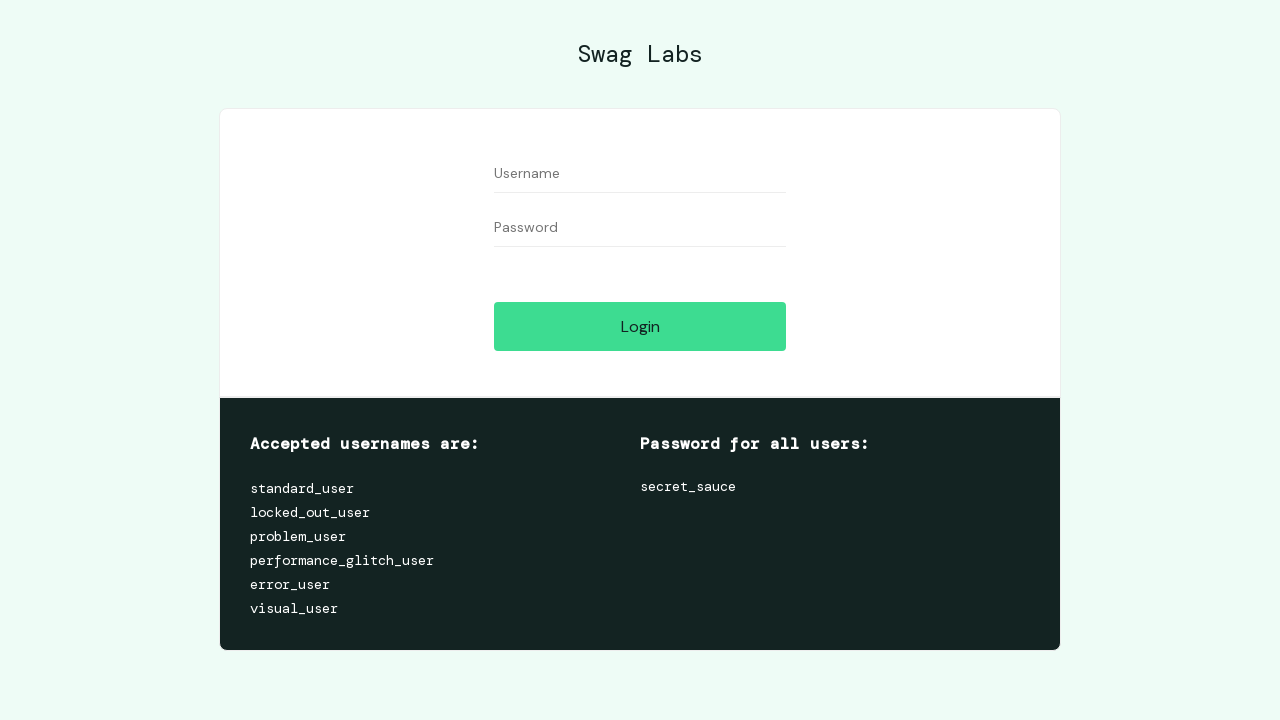

Clicked login button with empty username and password fields at (640, 326) on #login-button
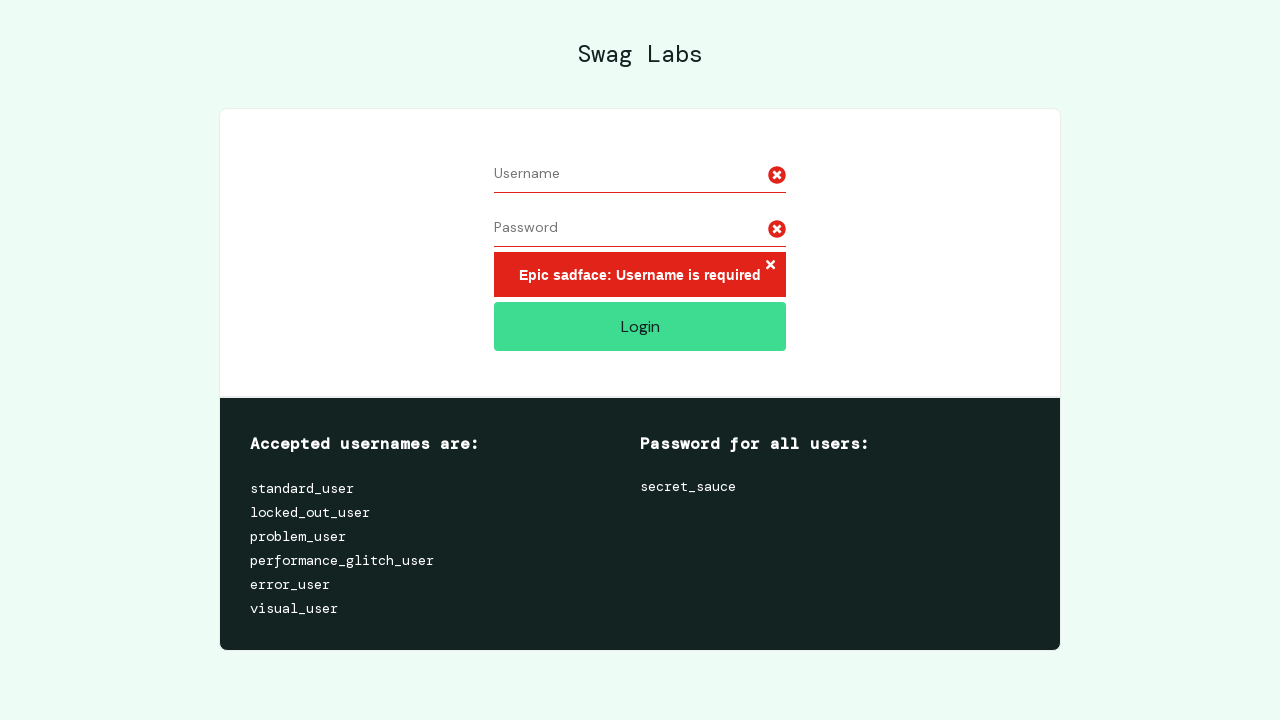

Error message appeared on login form
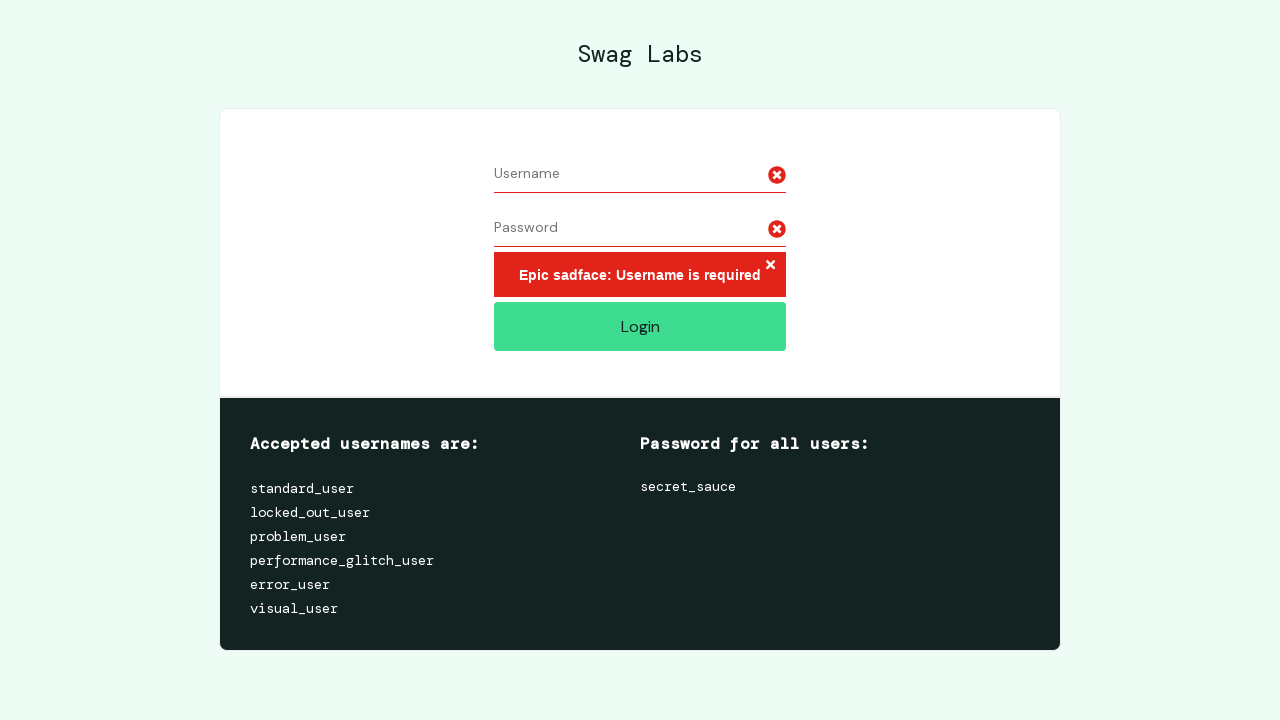

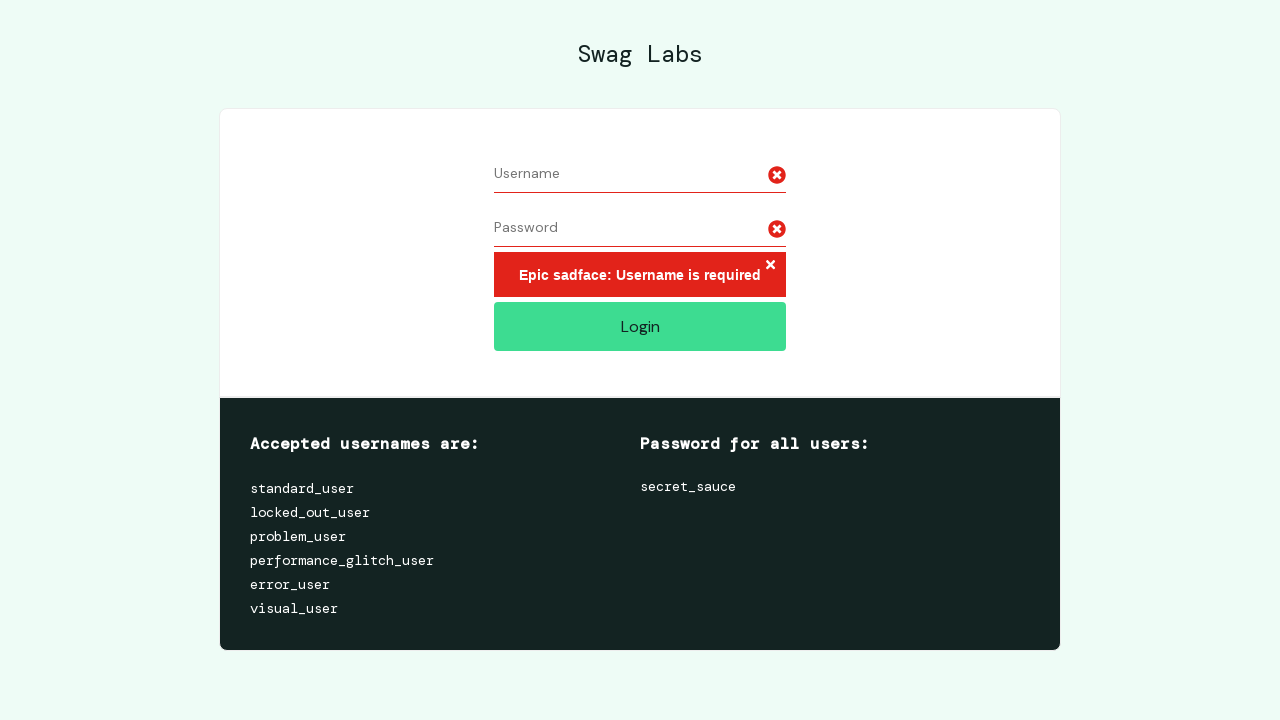